Tests link operations by clicking the first link, navigating back, and verifying link attributes on a practice page

Starting URL: http://leafground.com/pages/Link.html

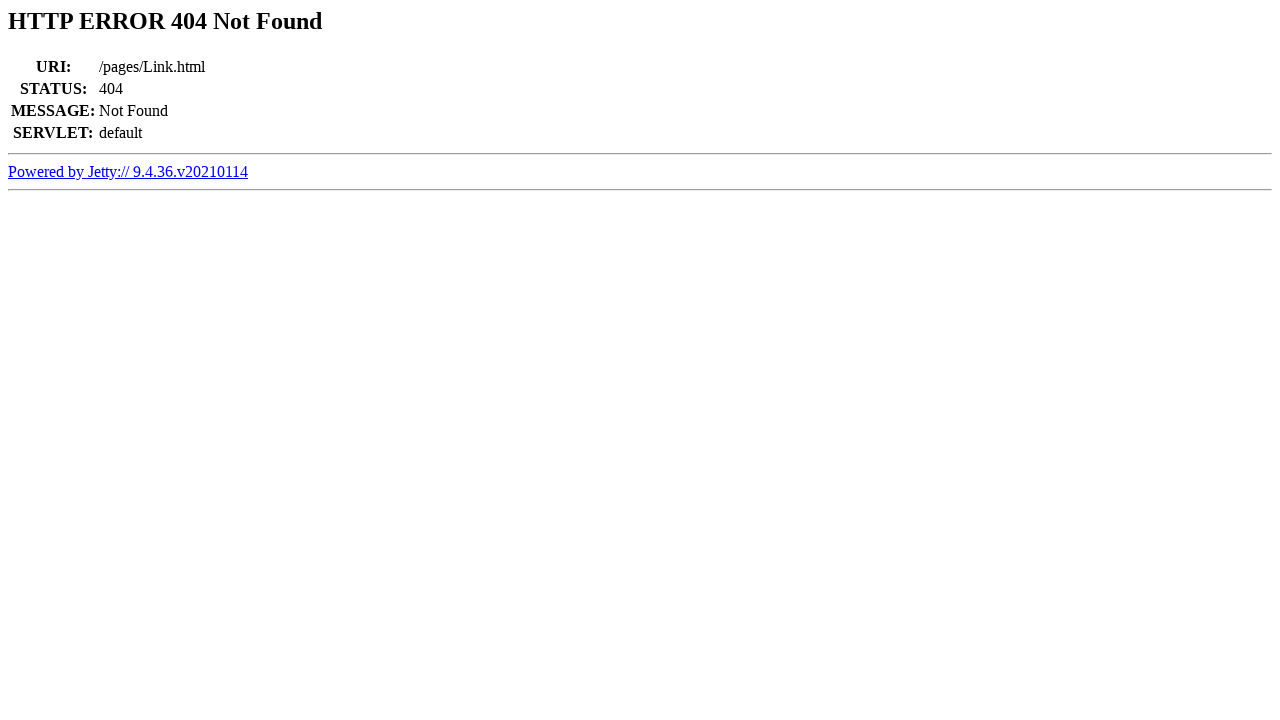

Retrieved all links on the Link.html practice page
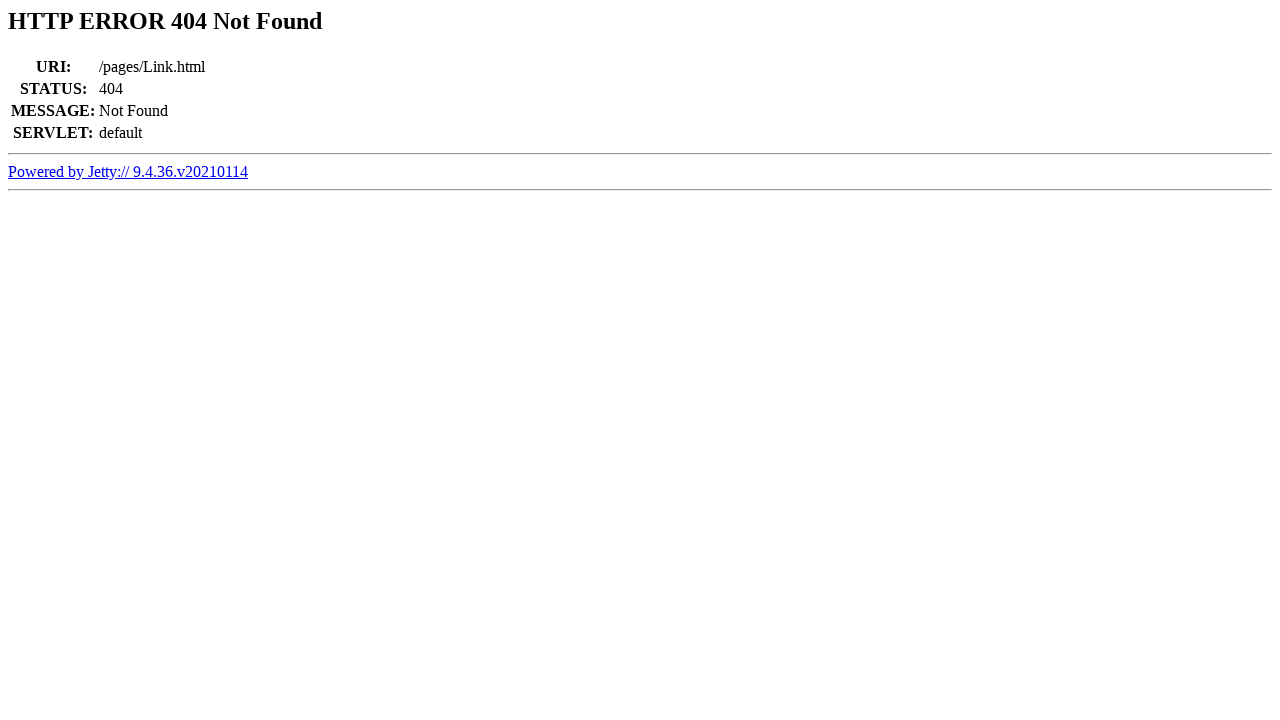

Clicked on the first link at (128, 171) on a >> nth=0
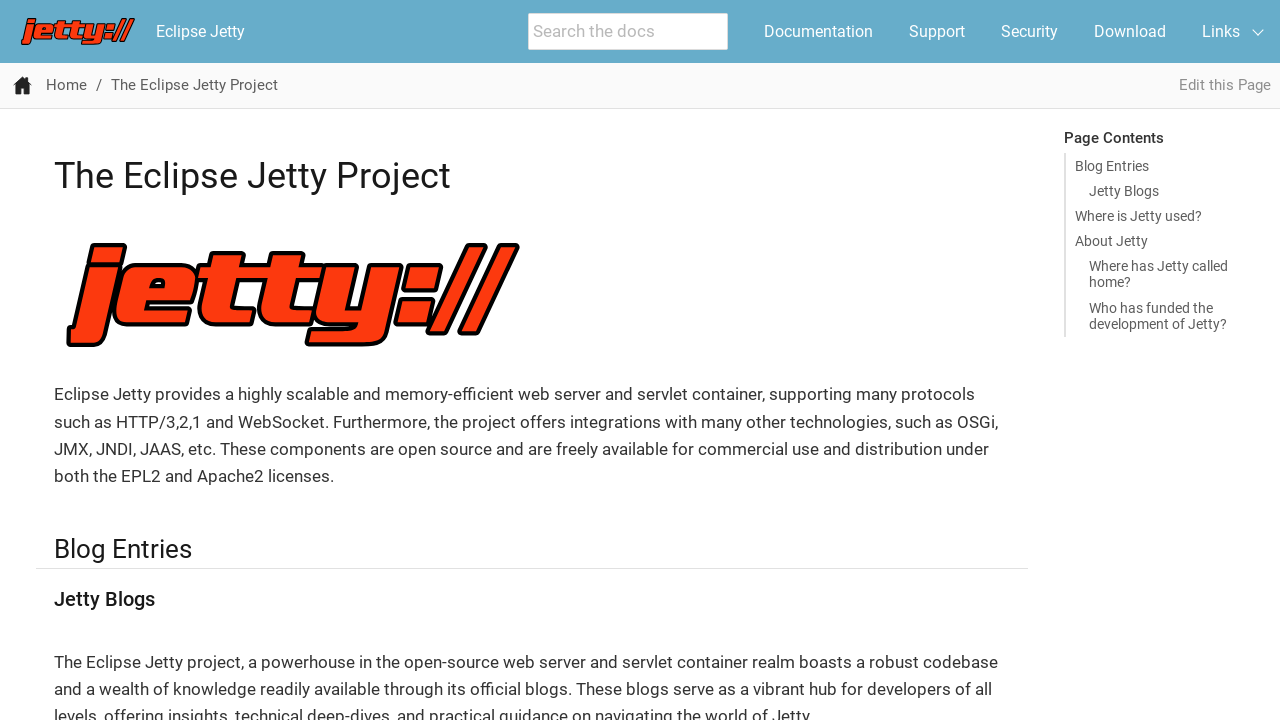

Retrieved title of the new page after clicking first link
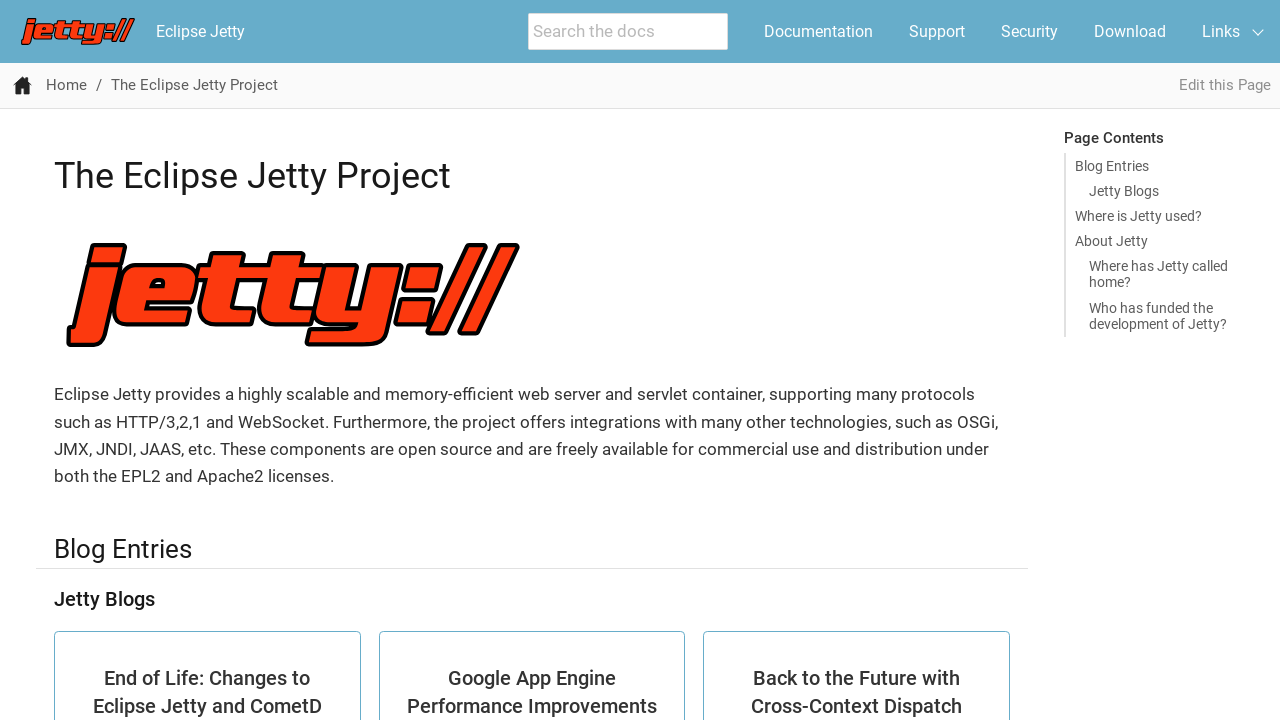

Navigated back to the original Link.html page
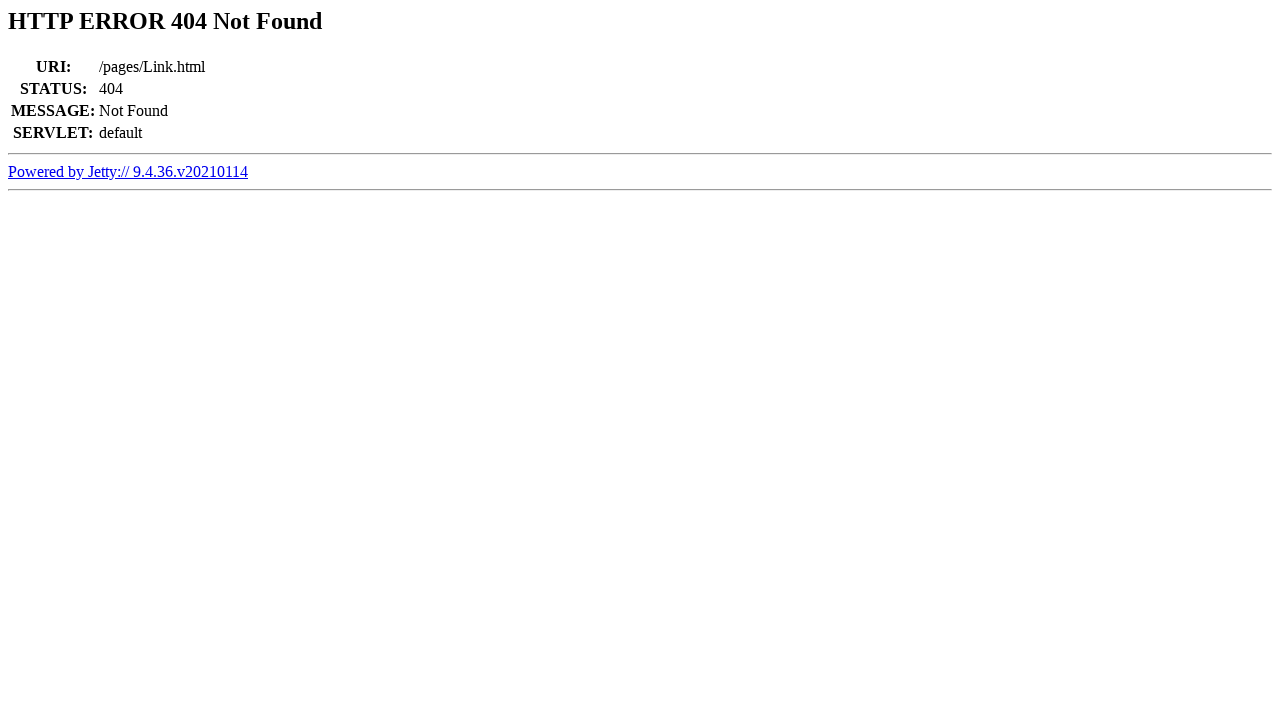

Retrieved all links again after navigating back
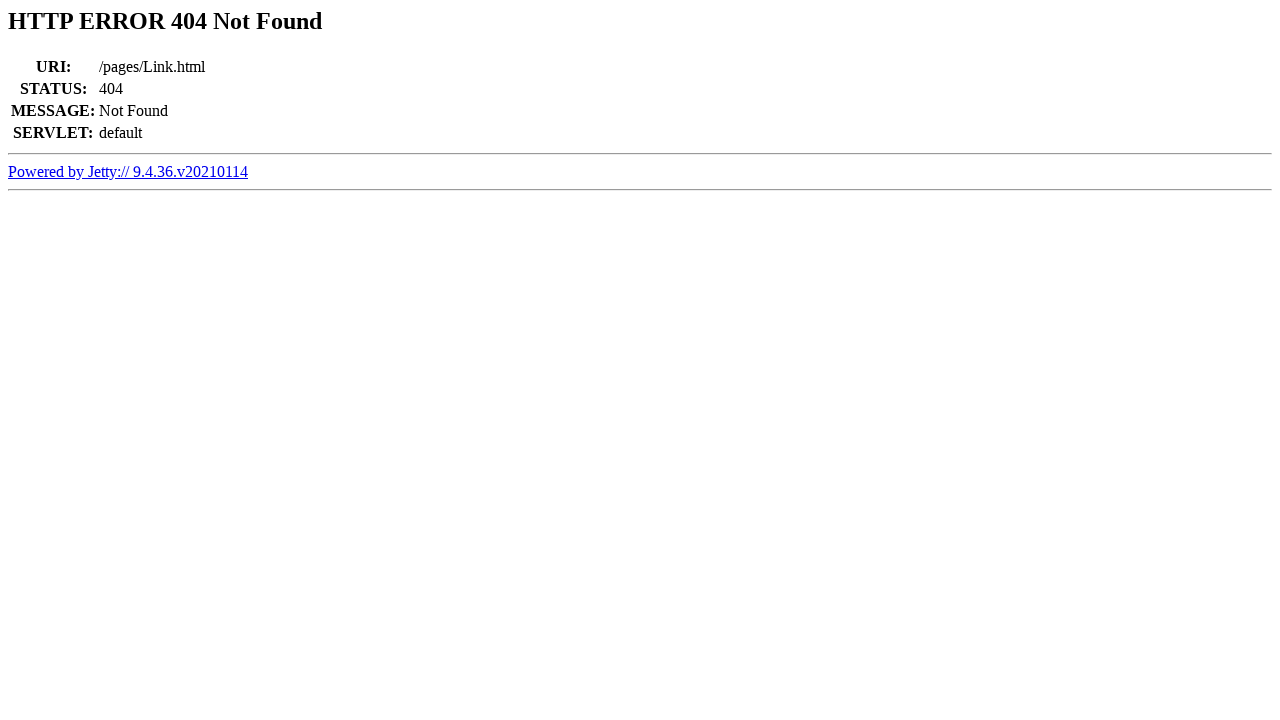

Counted total links on page: 1
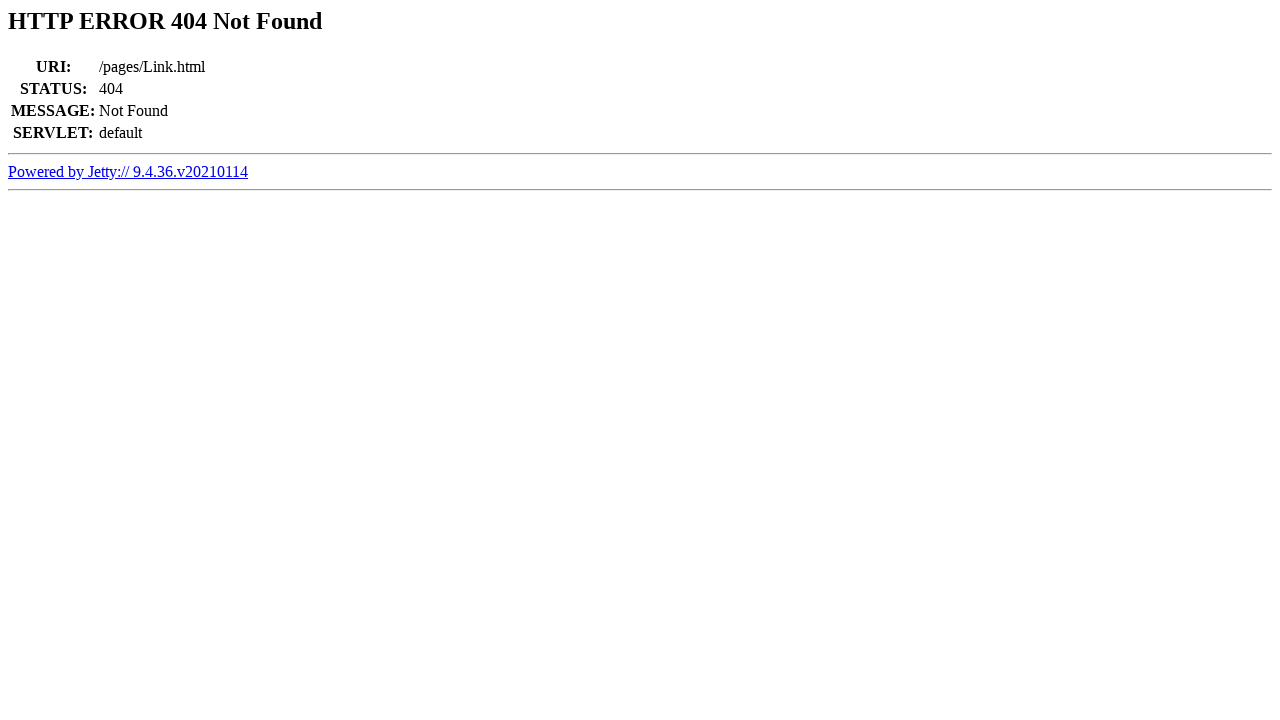

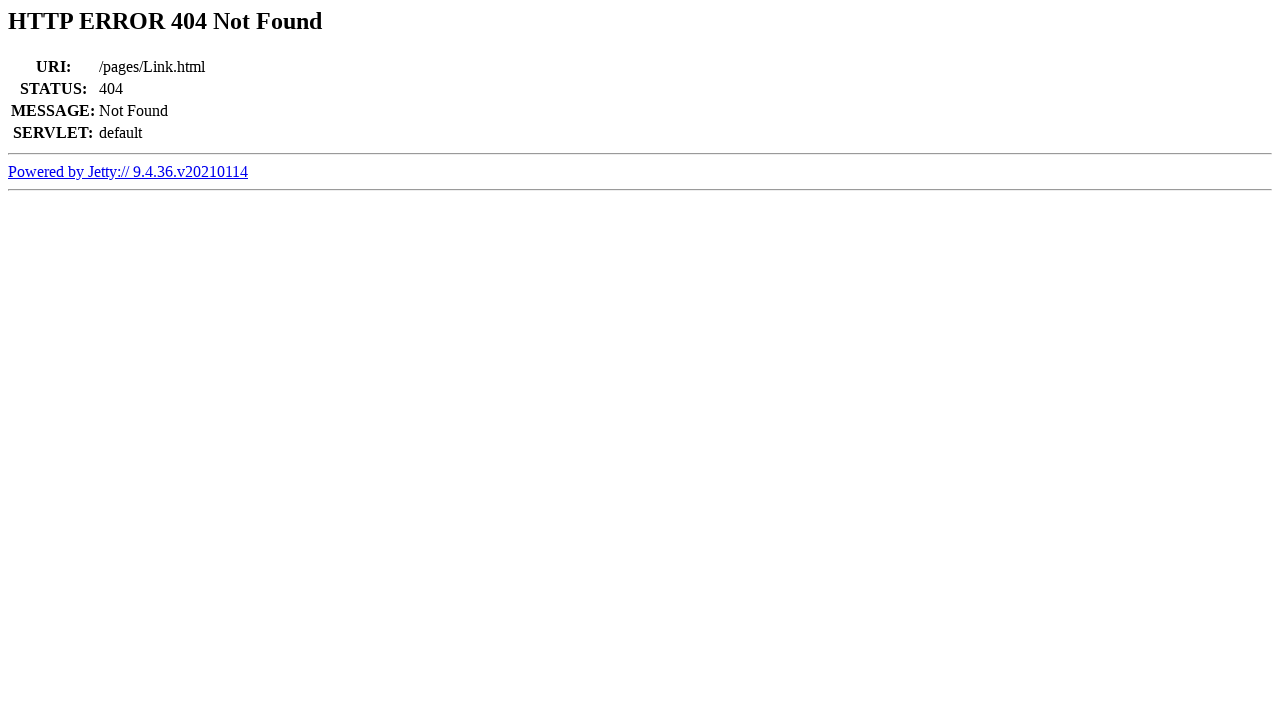